Tests window handling functionality by opening a new window, switching between windows, and verifying content in each window

Starting URL: https://the-internet.herokuapp.com/windows

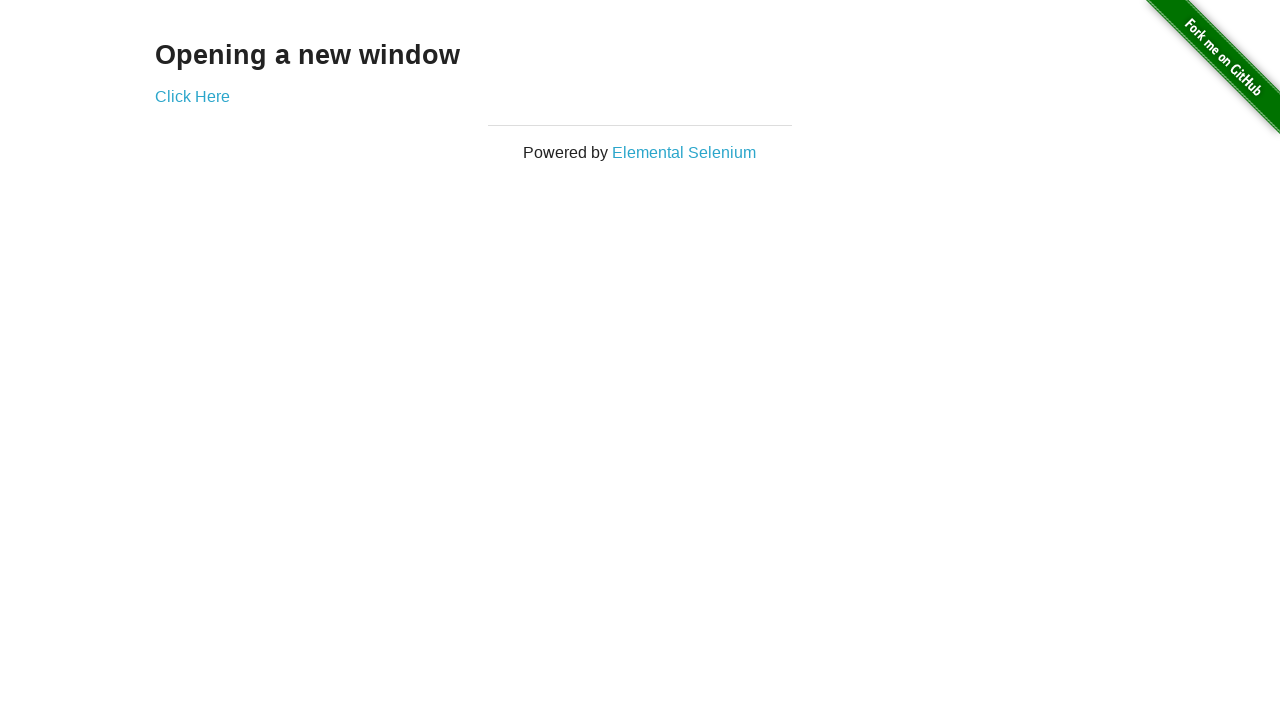

Clicked 'Click Here' link to open new window at (192, 96) on text=Click Here
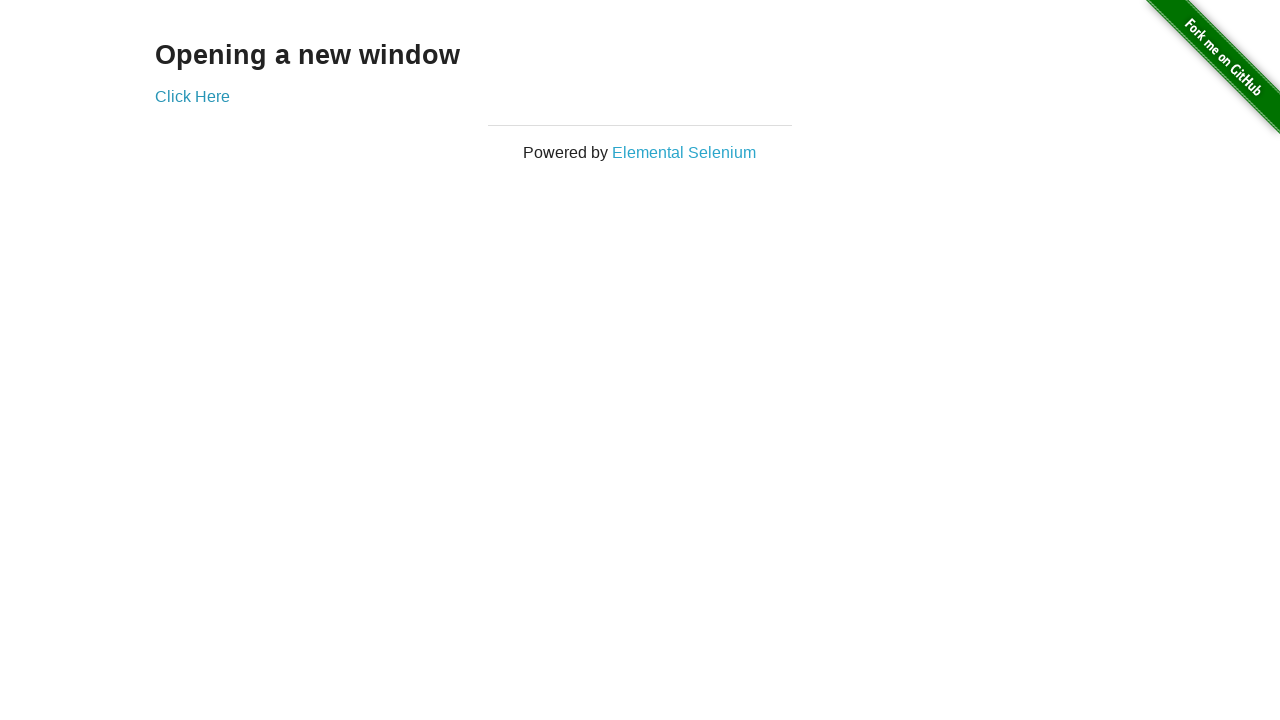

New window opened and captured
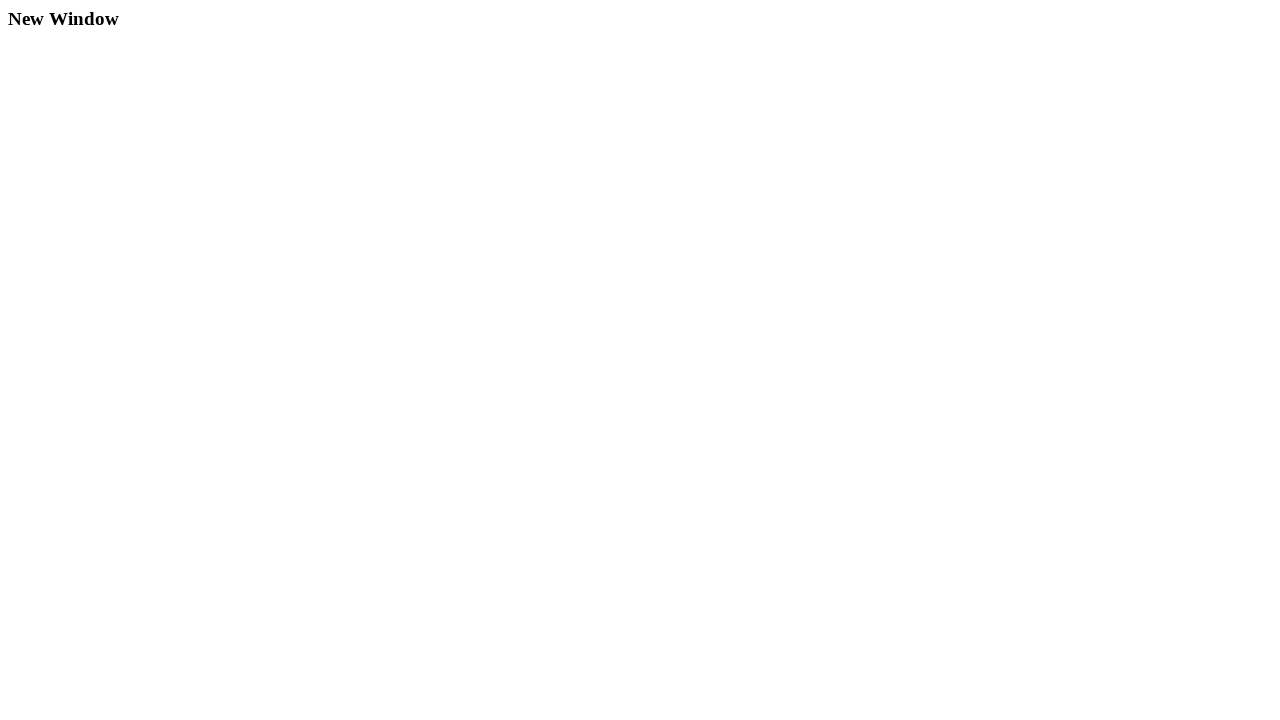

New page loaded completely
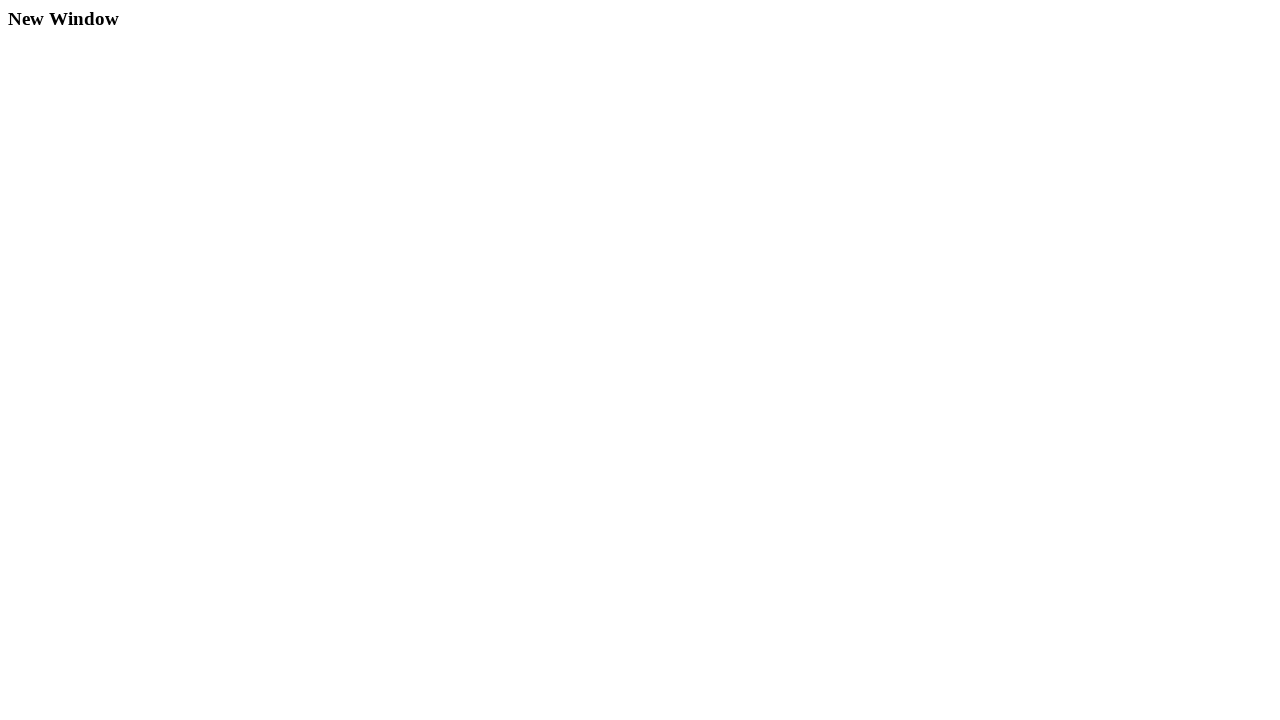

Retrieved text from new window: 'New Window'
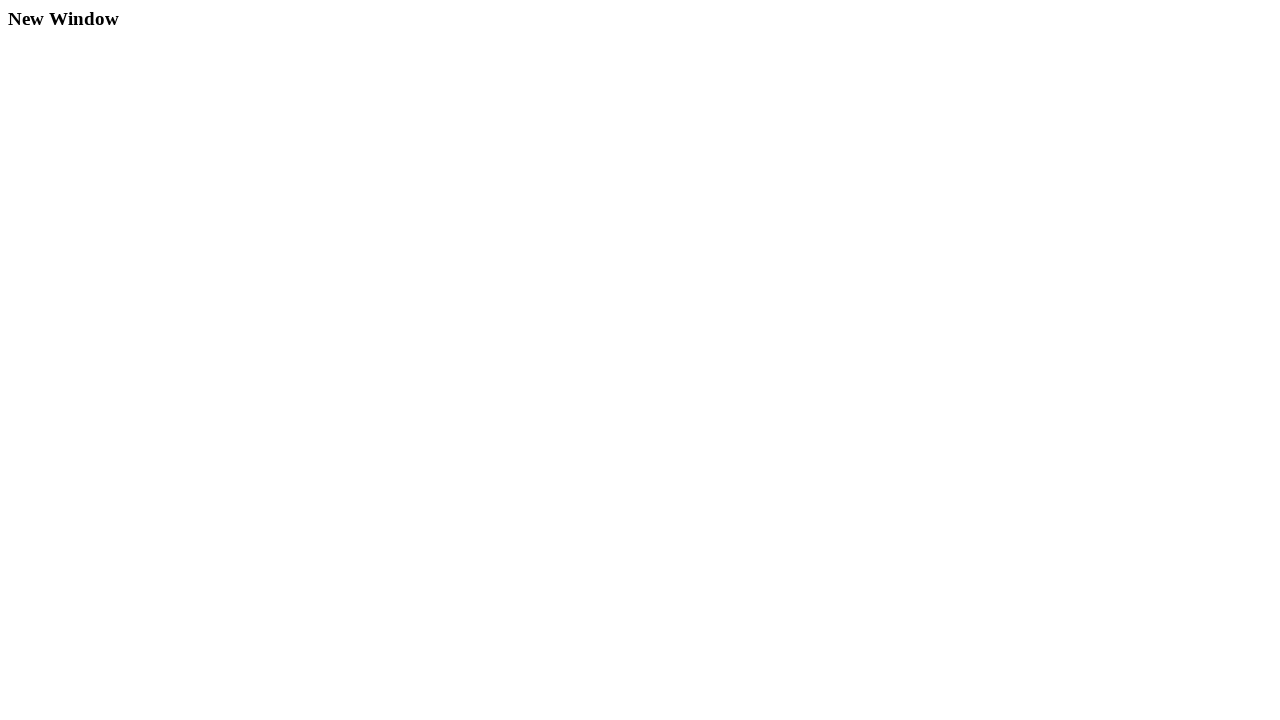

Closed new window
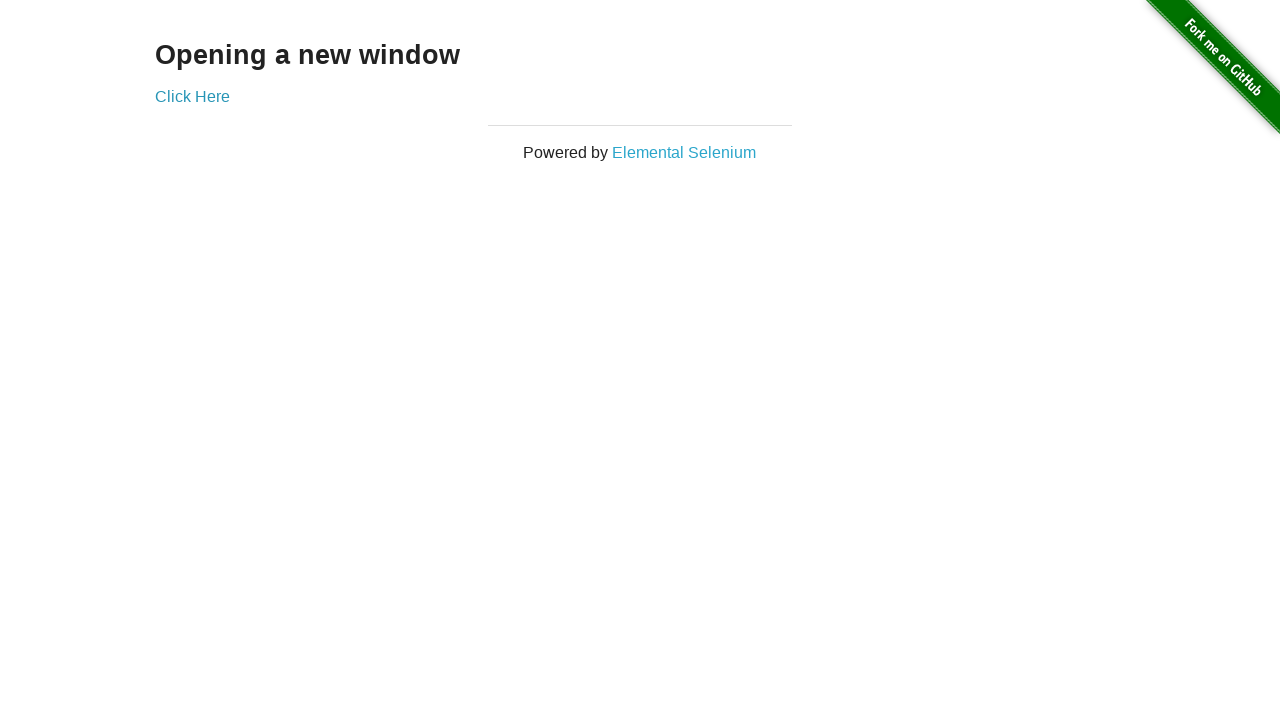

Retrieved text from original window: 'Opening a new window'
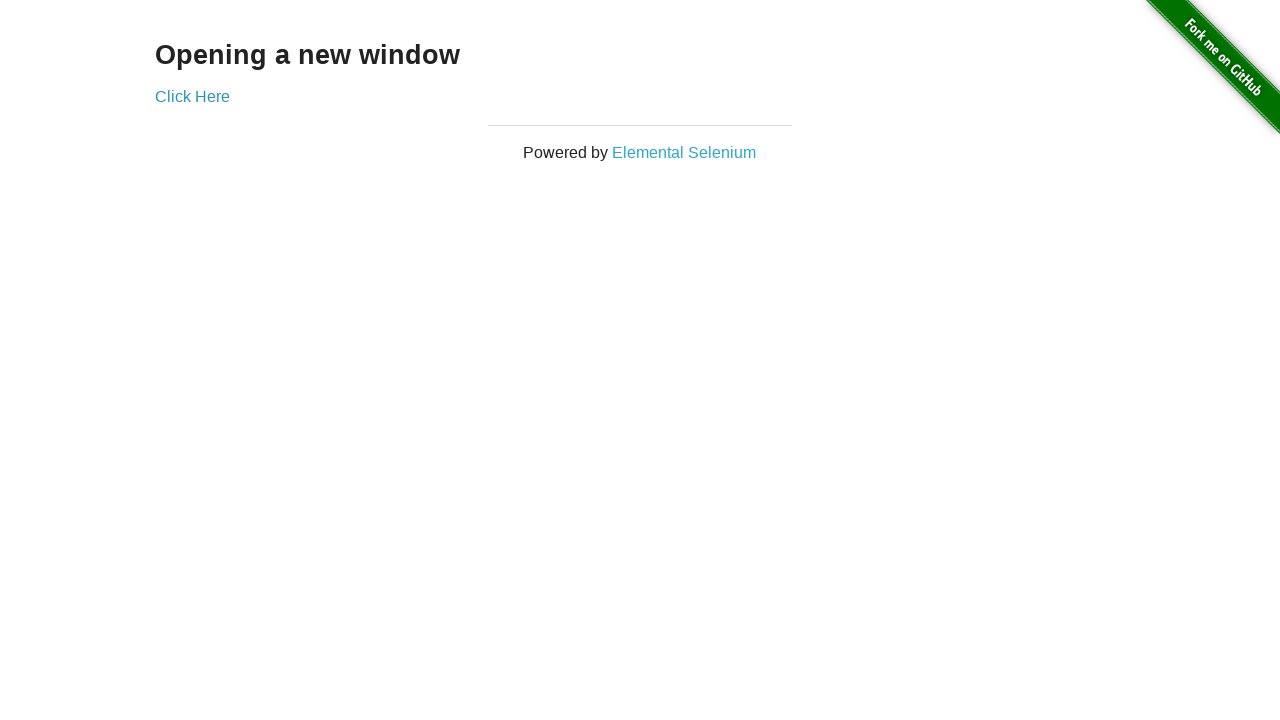

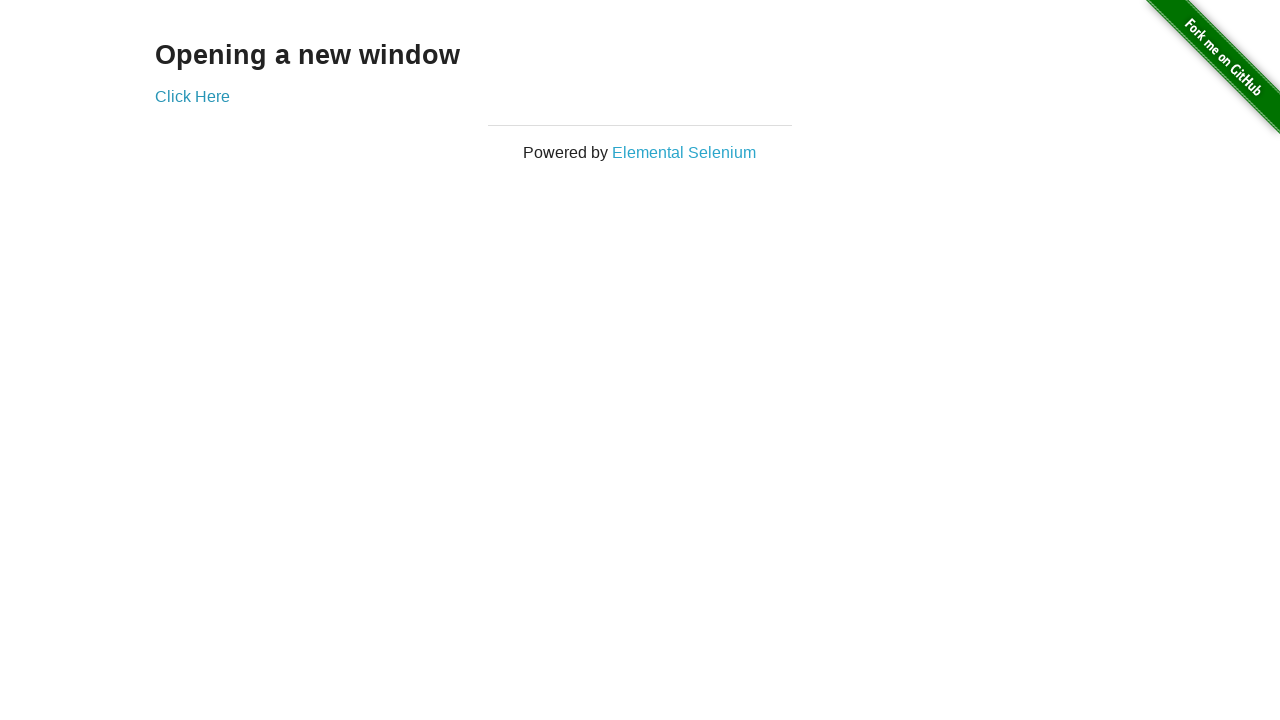